Tests checkbox functionality by clicking the first checkbox and verifying it becomes selected

Starting URL: https://rahulshettyacademy.com/AutomationPractice/

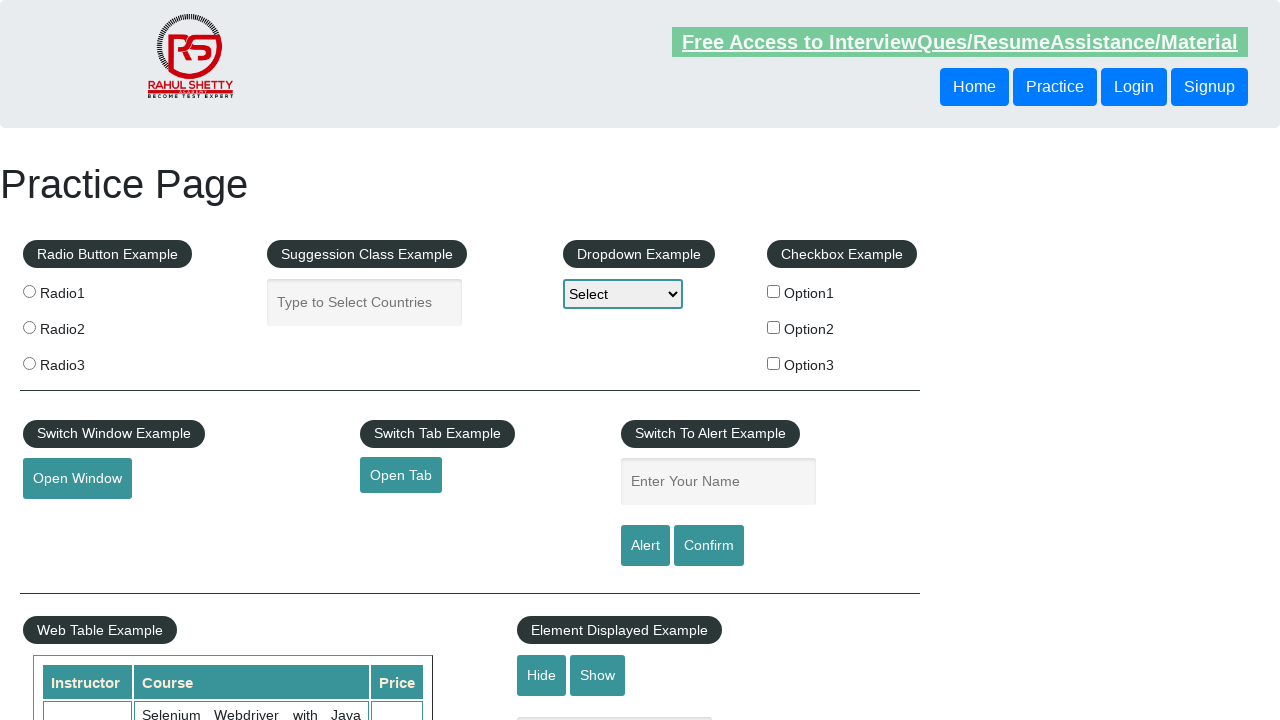

Clicked the first checkbox with id containing 'Option' at (774, 291) on xpath=//input[contains(@id,'Option')][1]
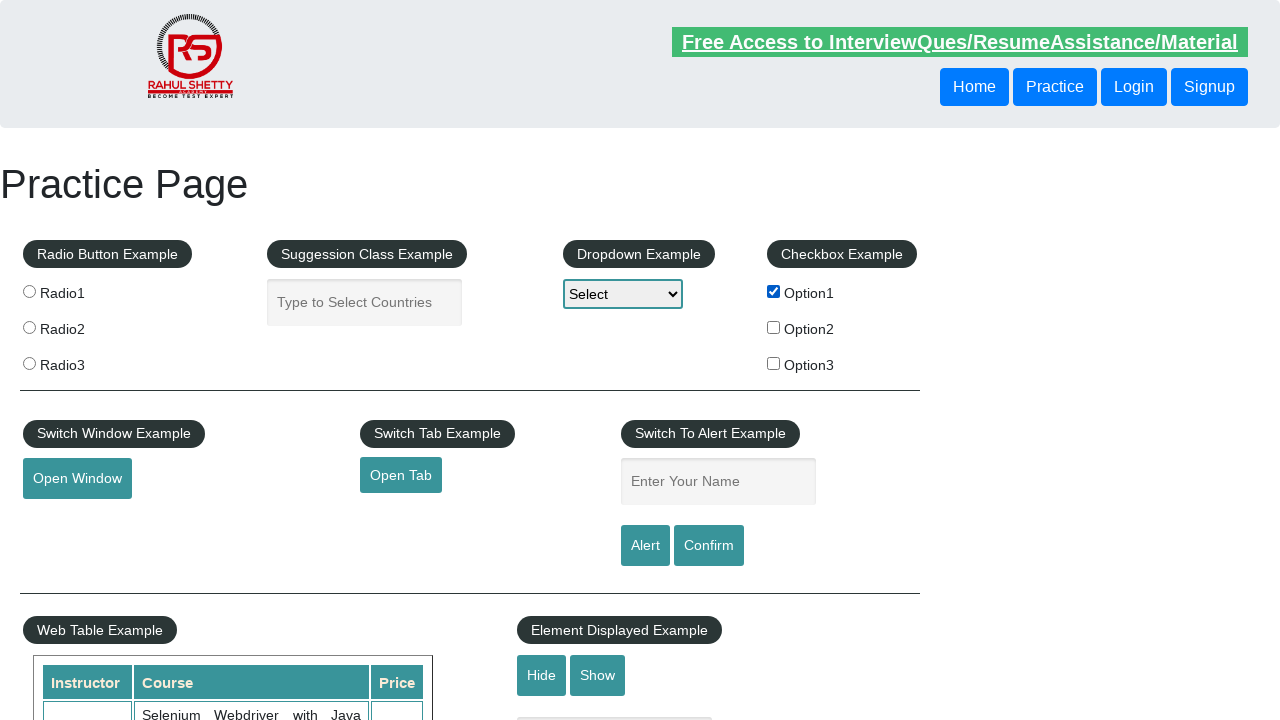

Verified that the first checkbox is selected
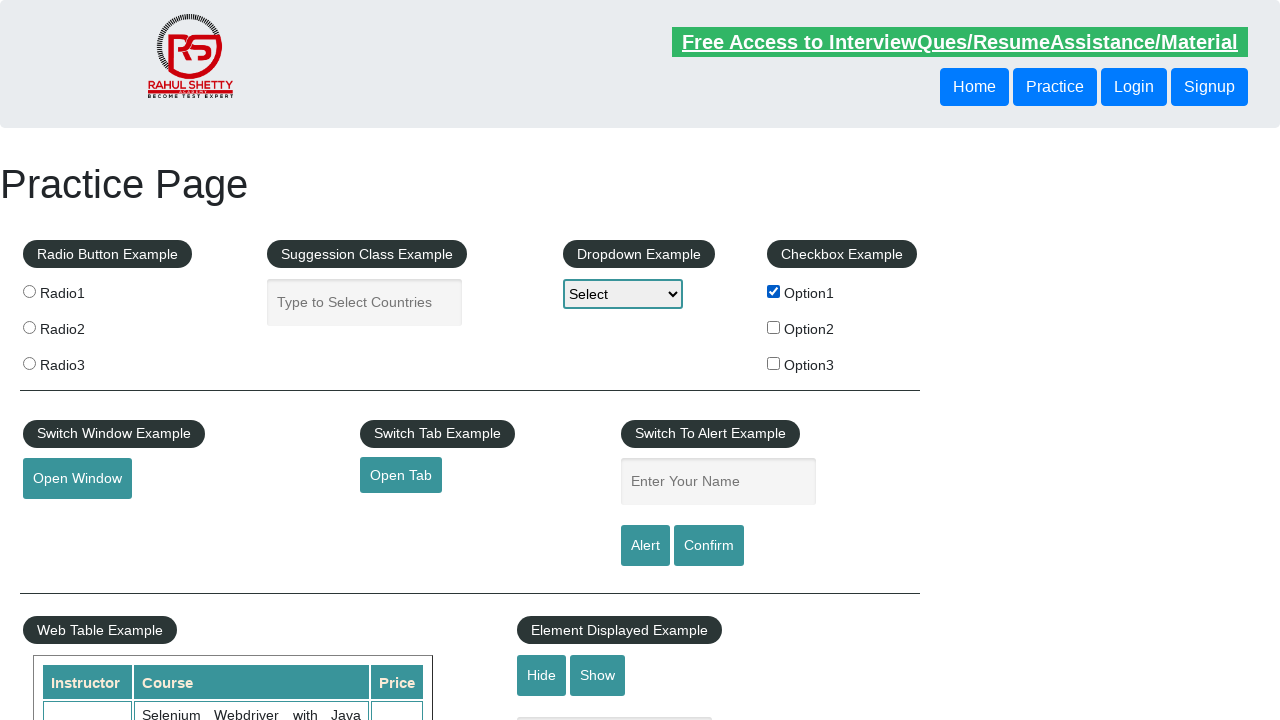

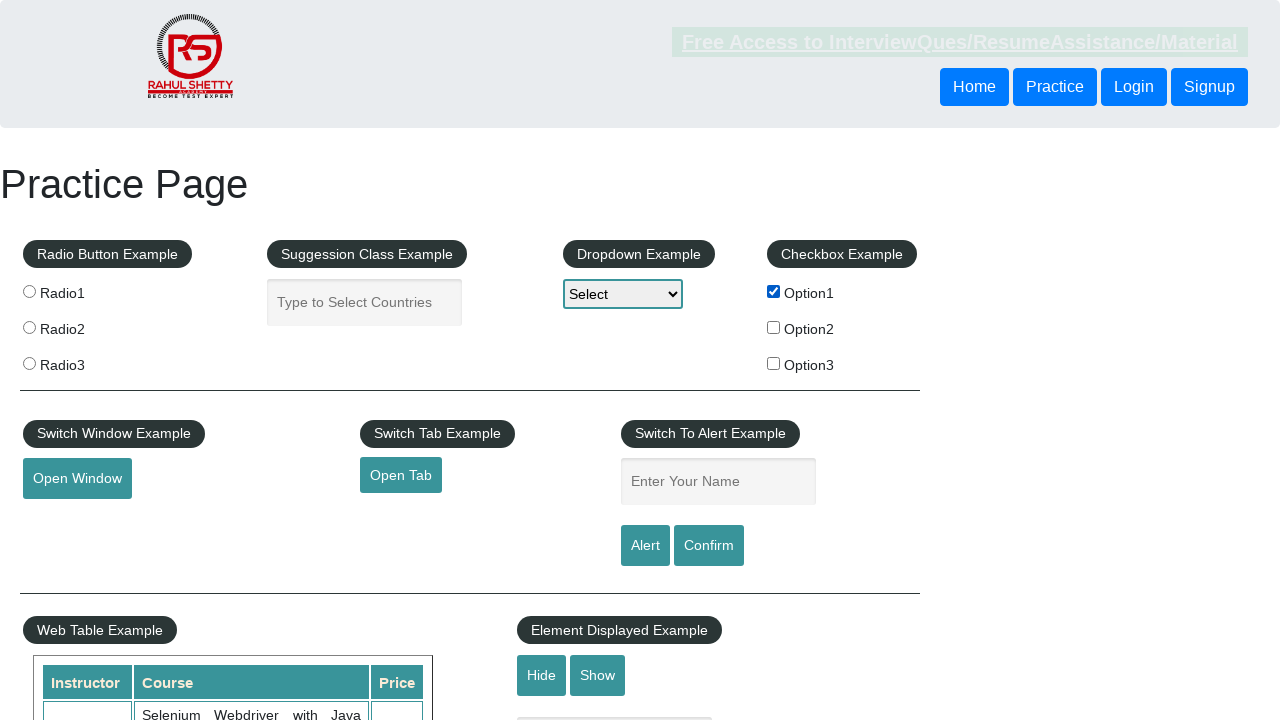